Reads a value from the page, calculates a math formula, enters the result, checks options and submits.

Starting URL: https://suninjuly.github.io/math.html

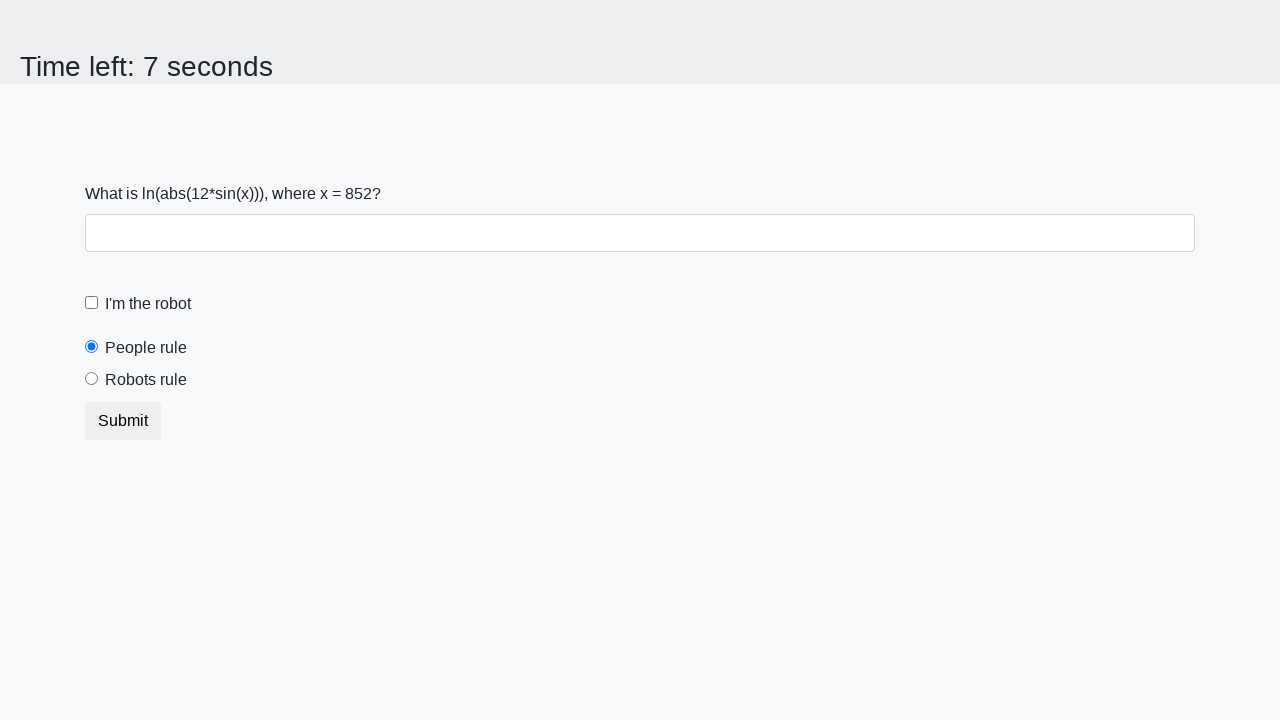

Retrieved x value from page
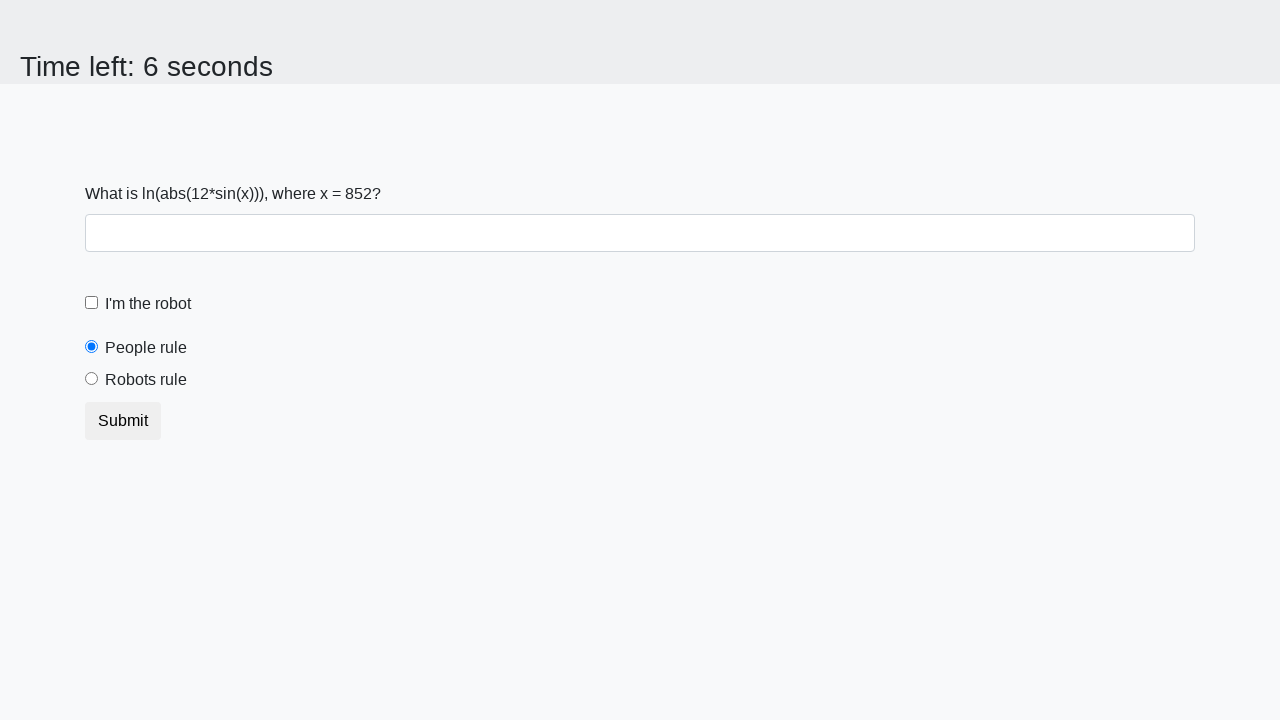

Calculated math formula result: log(abs(12*sin(852))) = 1.9536126035756918
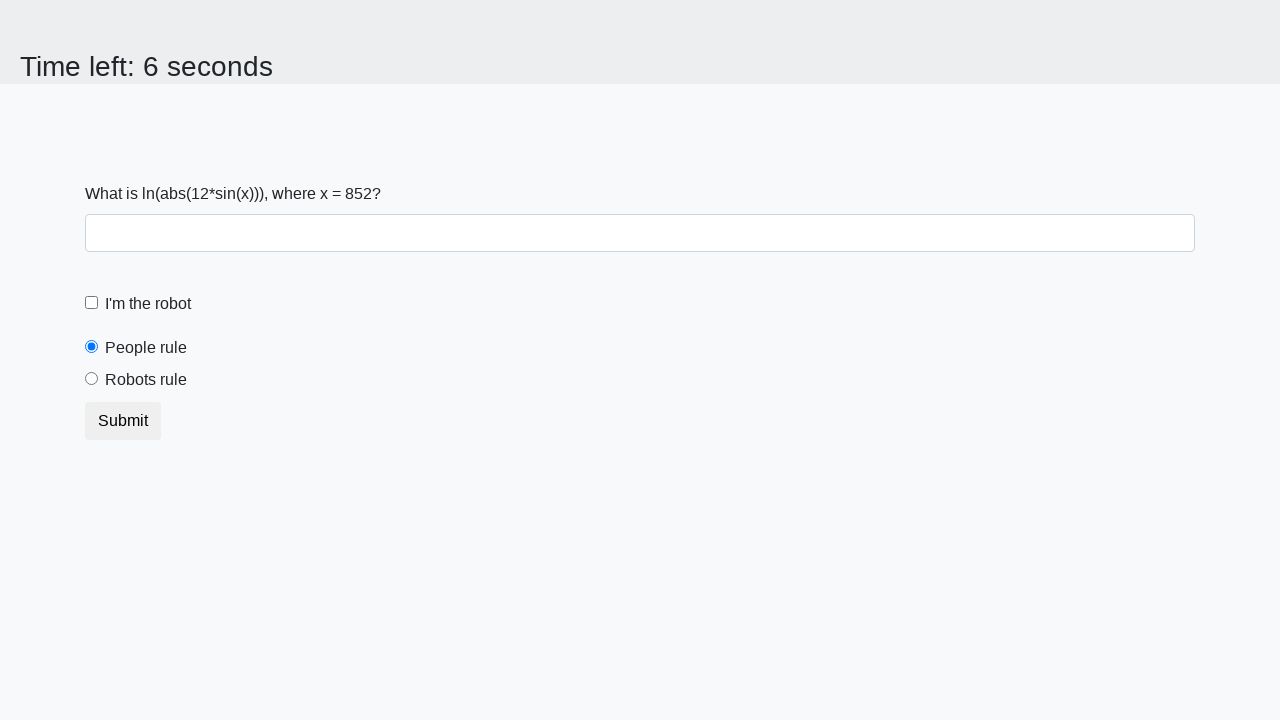

Filled answer field with calculated result: 1.9536126035756918 on xpath=/html/body/div/form/div[1]/input
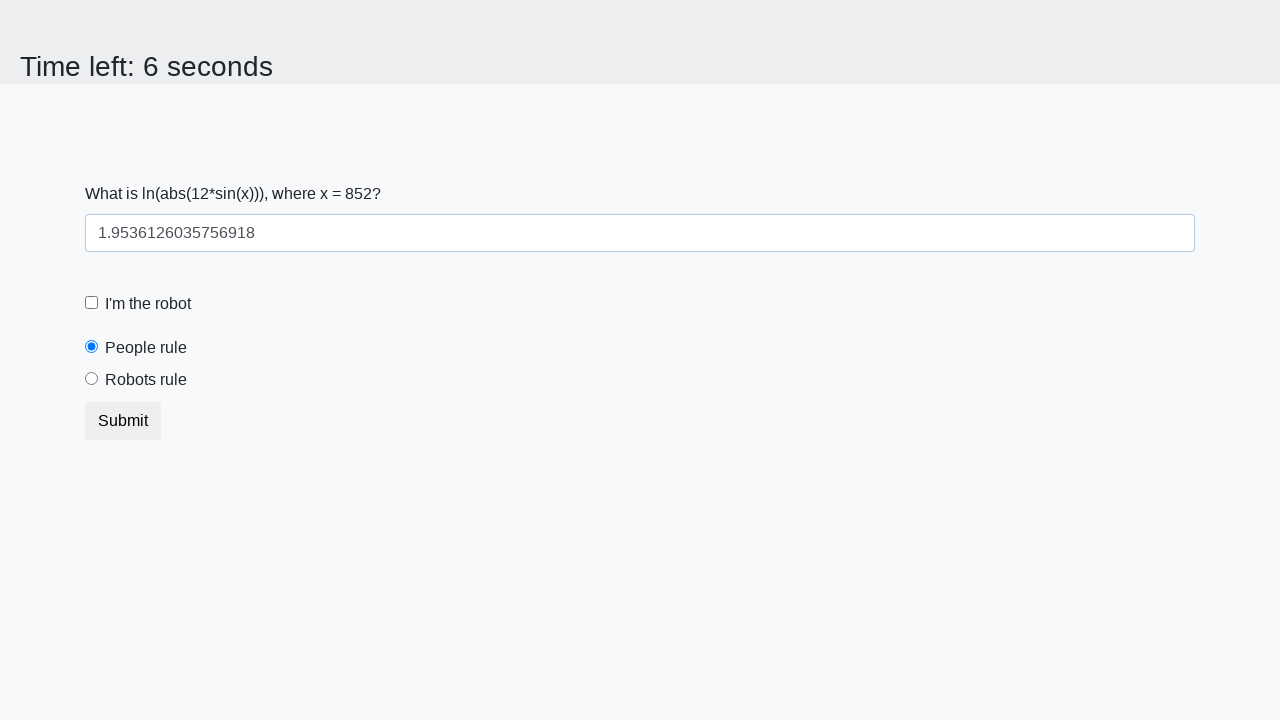

Clicked first checkbox/radio option at (92, 303) on xpath=/html/body/div/form/div[2]/input
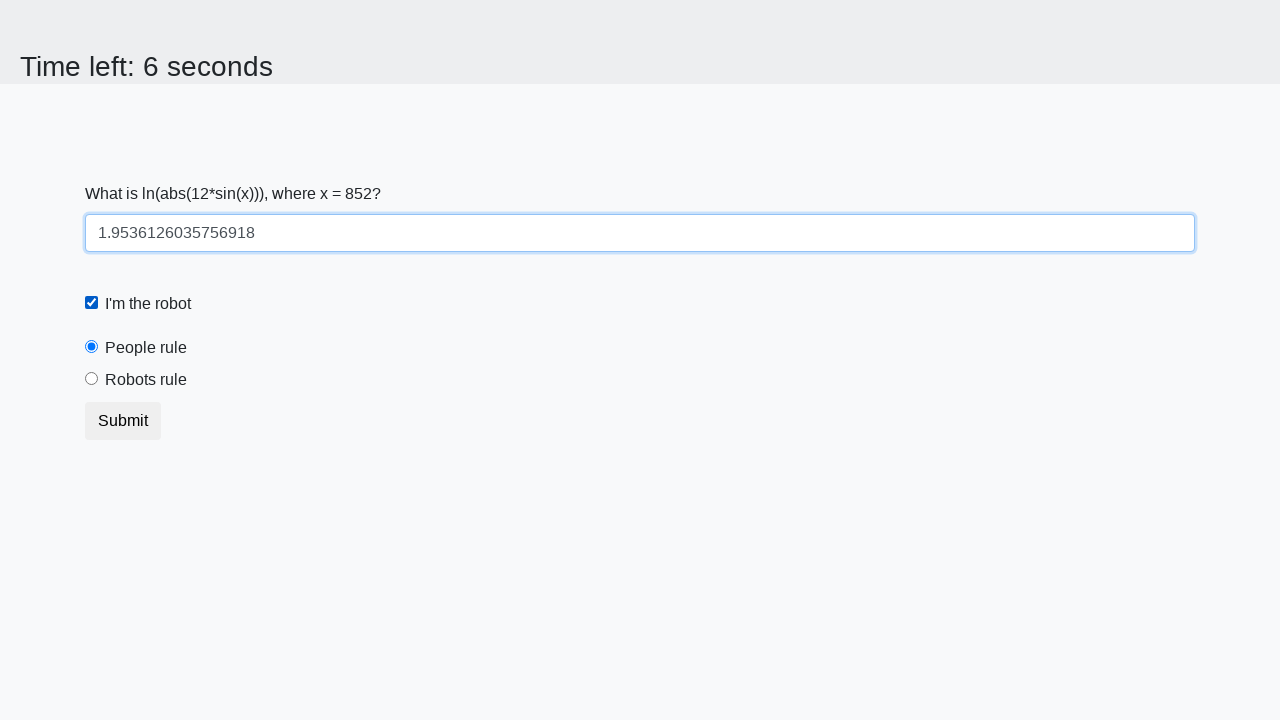

Clicked second checkbox/radio option at (92, 379) on xpath=/html/body/div/form/div[4]/input
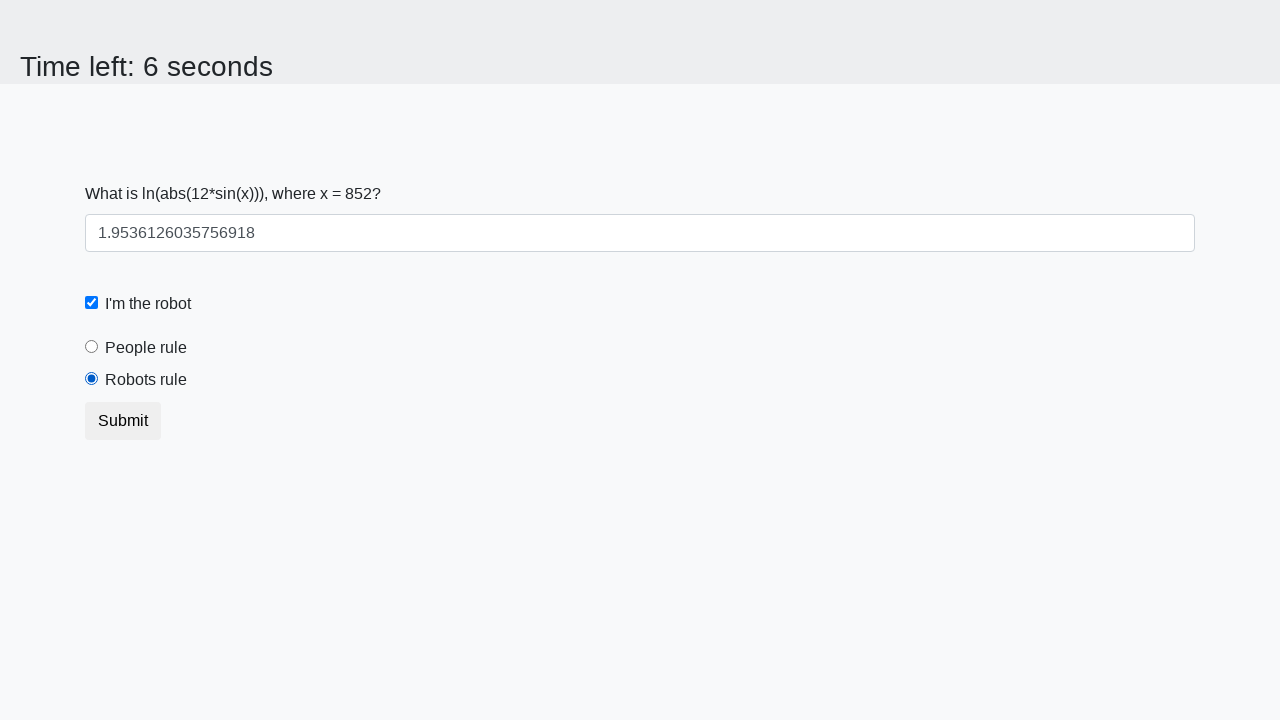

Clicked submit button at (123, 421) on xpath=/html/body/div/form/button
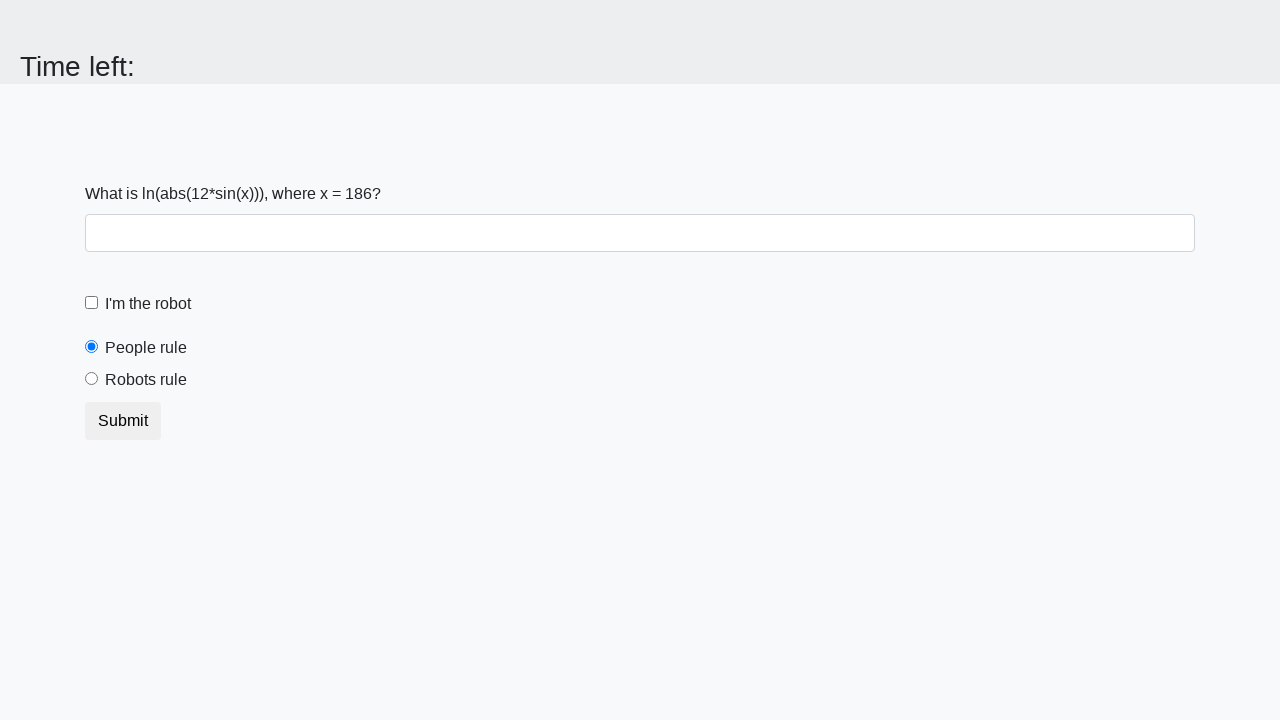

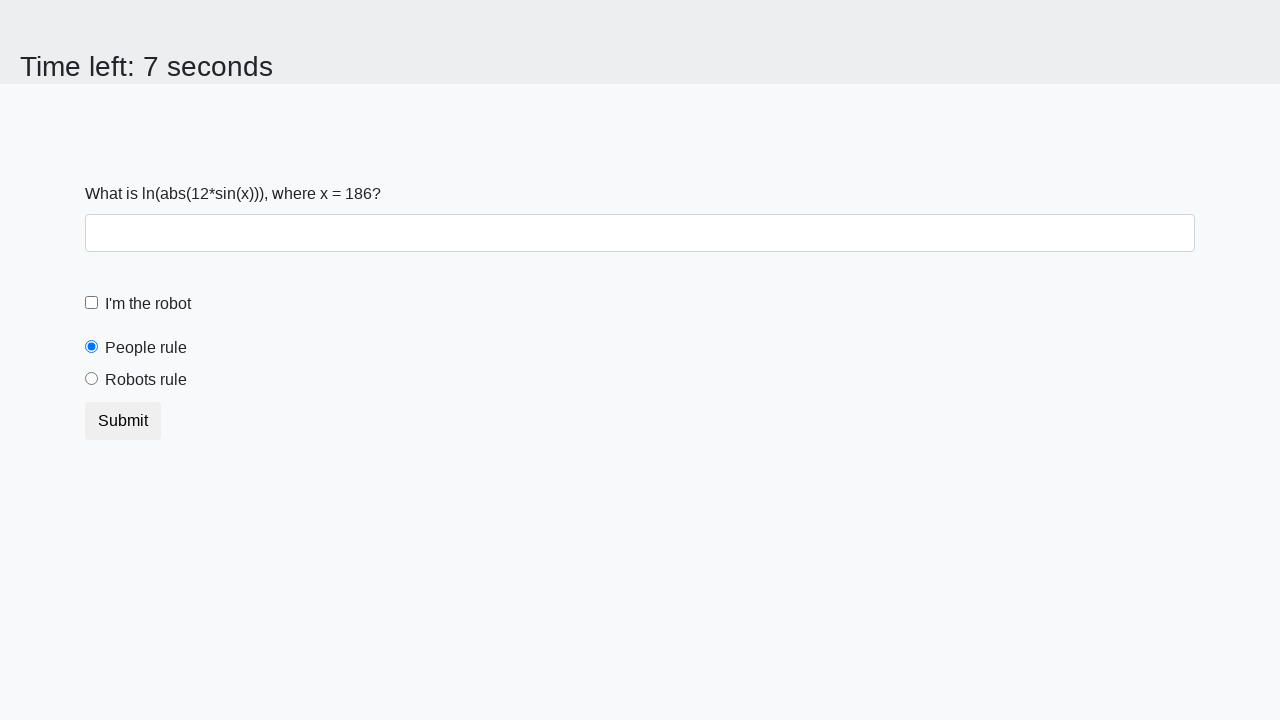